Tests a registration form by filling in first name, last name, and city fields, then submitting and verifying the success message.

Starting URL: http://suninjuly.github.io/registration1.html

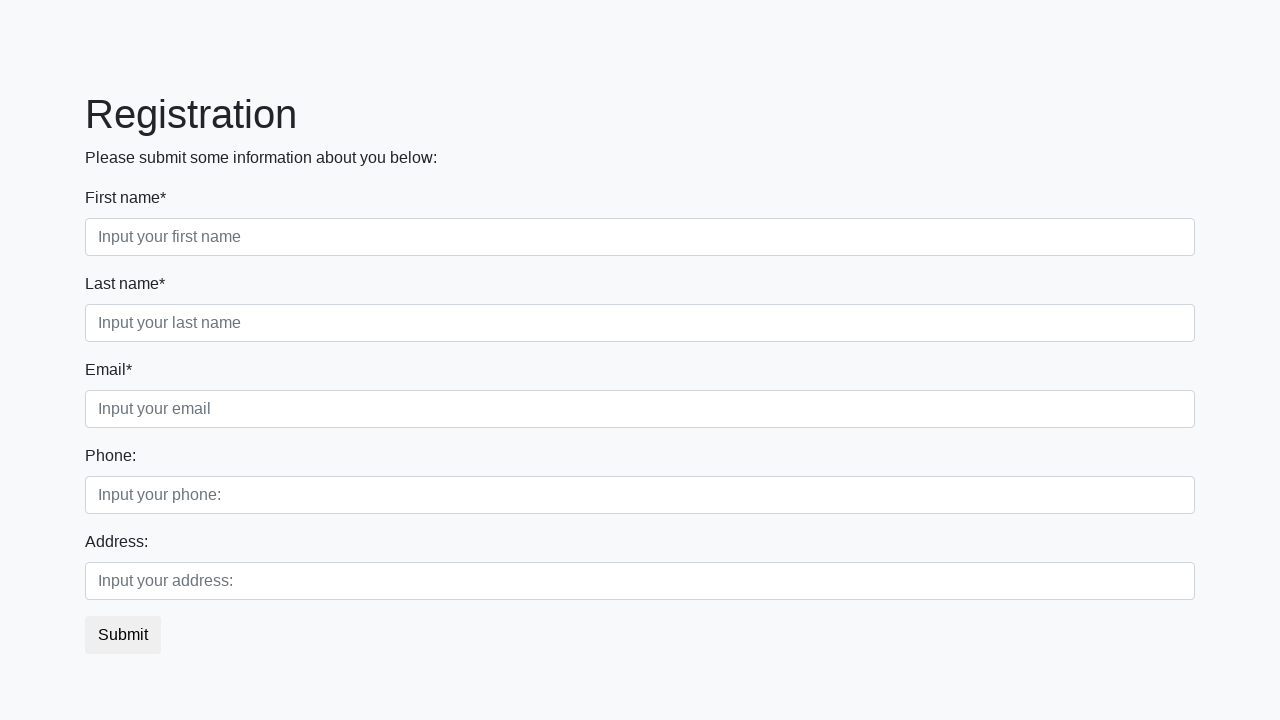

Filled first name field with 'Ivan' on .form-control.first
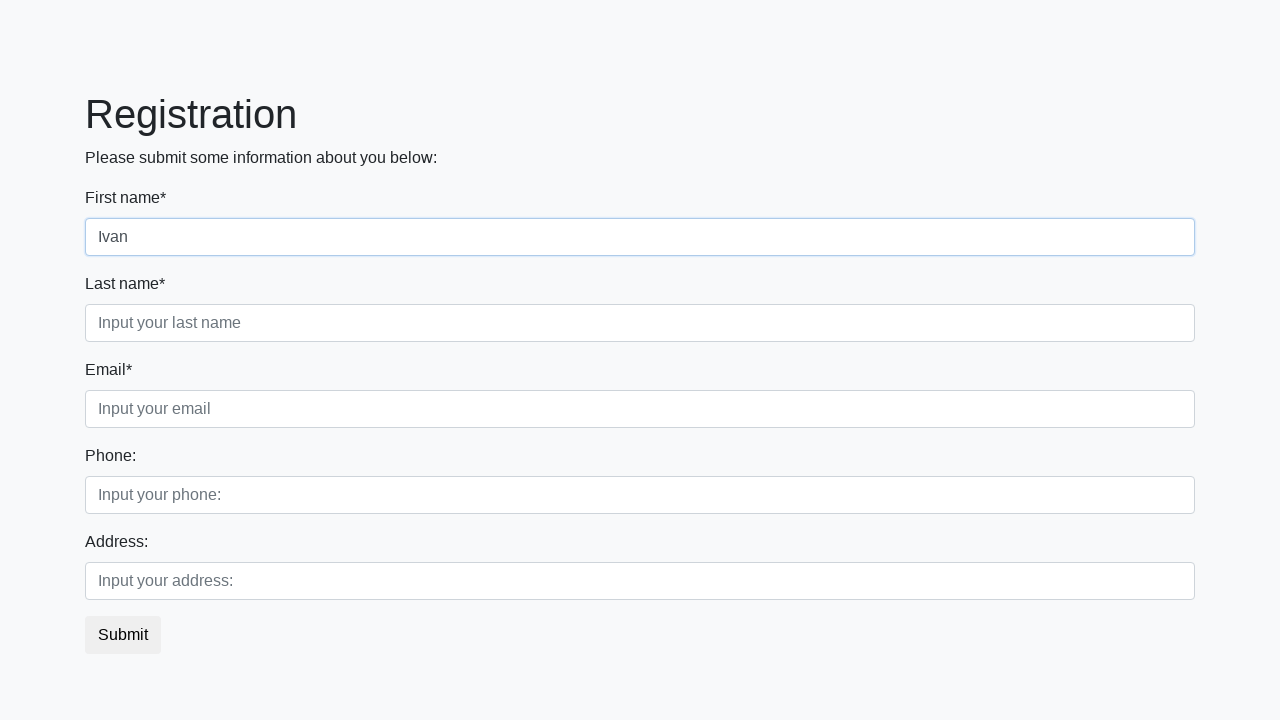

Filled last name field with 'Petrov' on [placeholder='Input your last name']
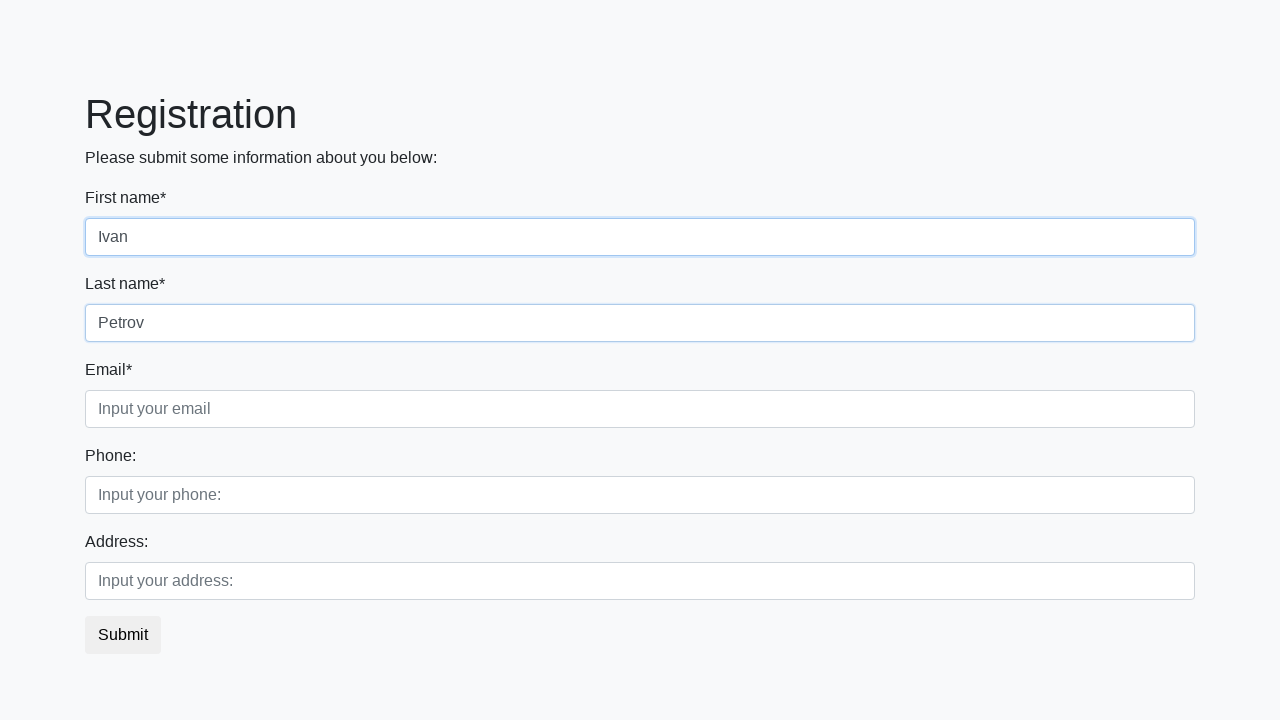

Filled city field with 'Smolensk' on .form-control.third
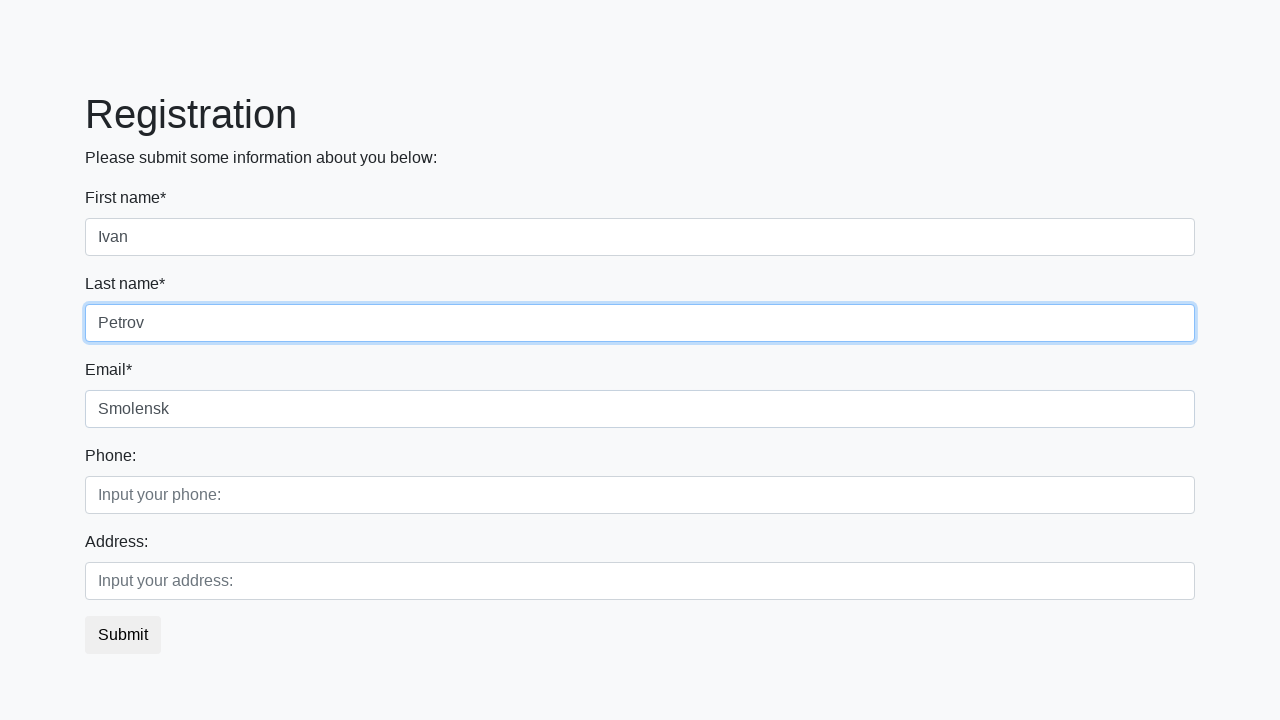

Clicked submit button to register at (123, 635) on button.btn
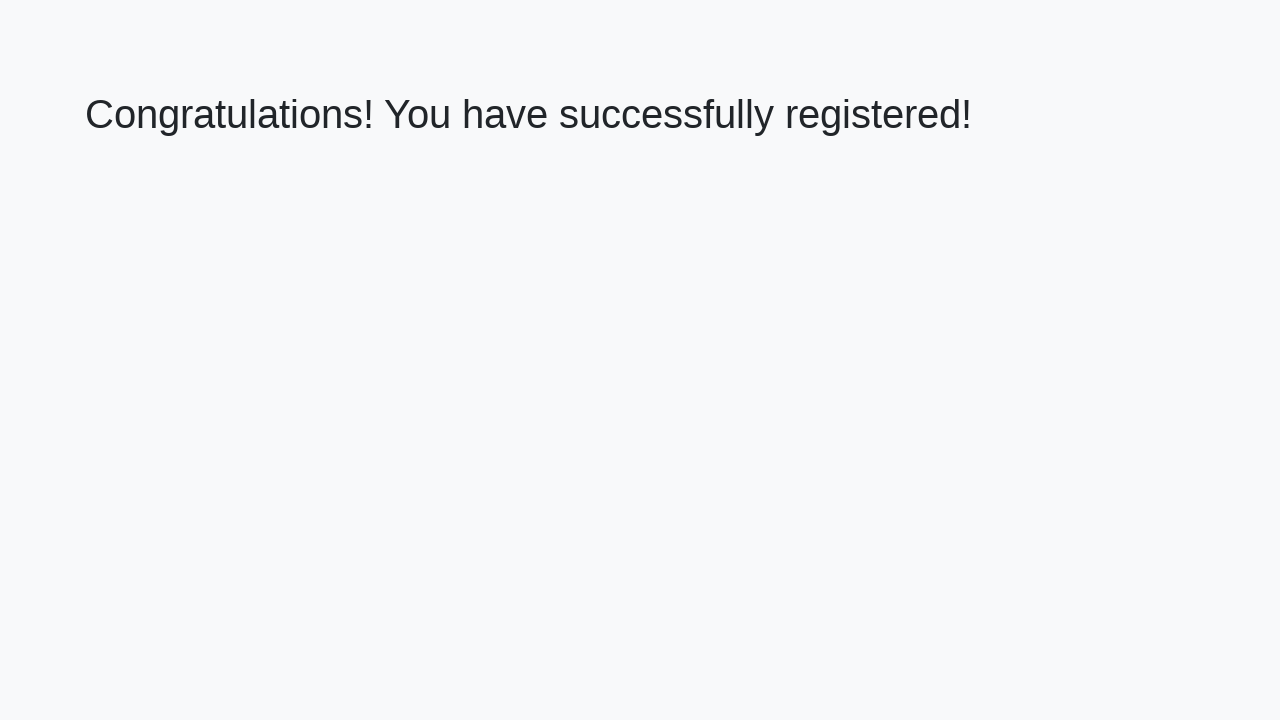

Retrieved success message text
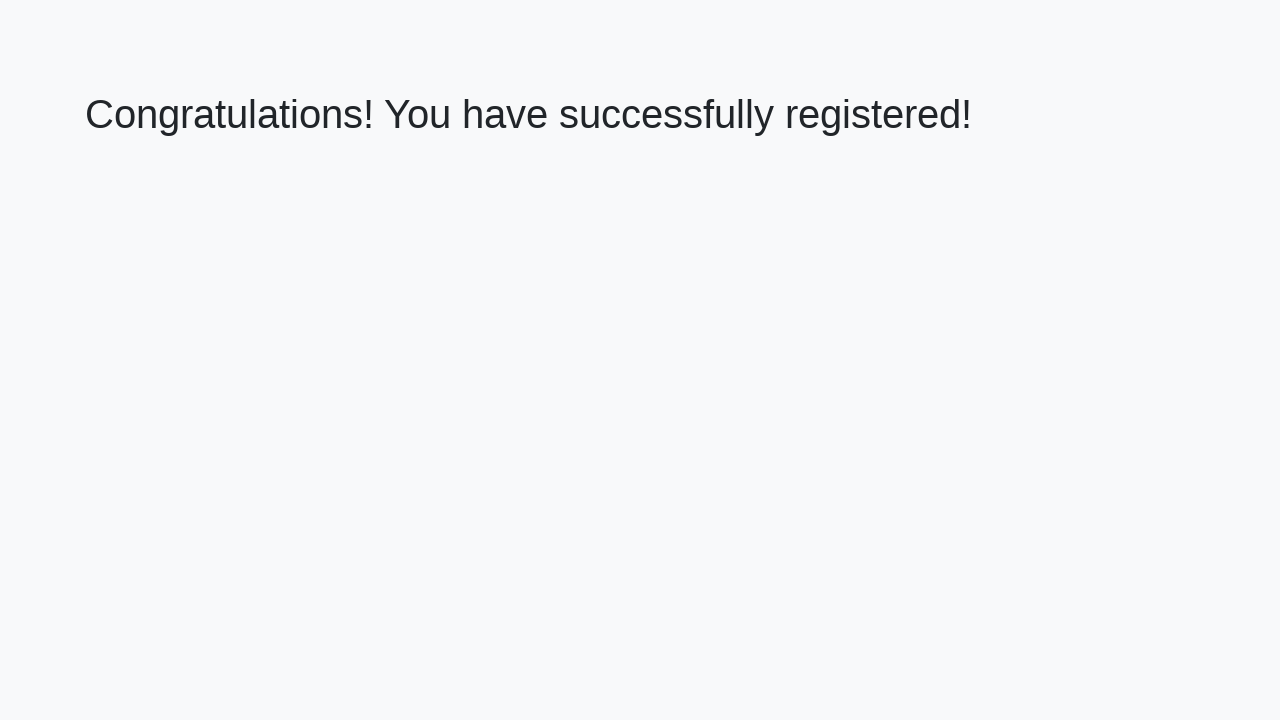

Verified success message: 'Congratulations! You have successfully registered!'
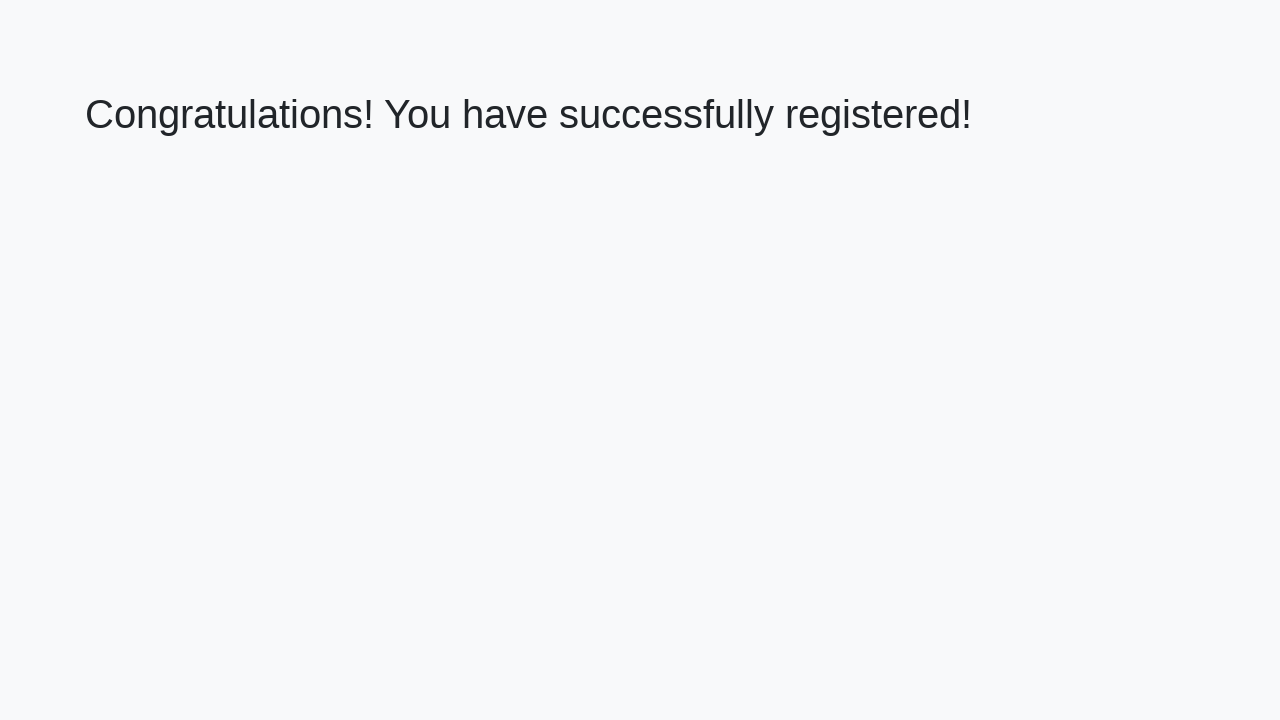

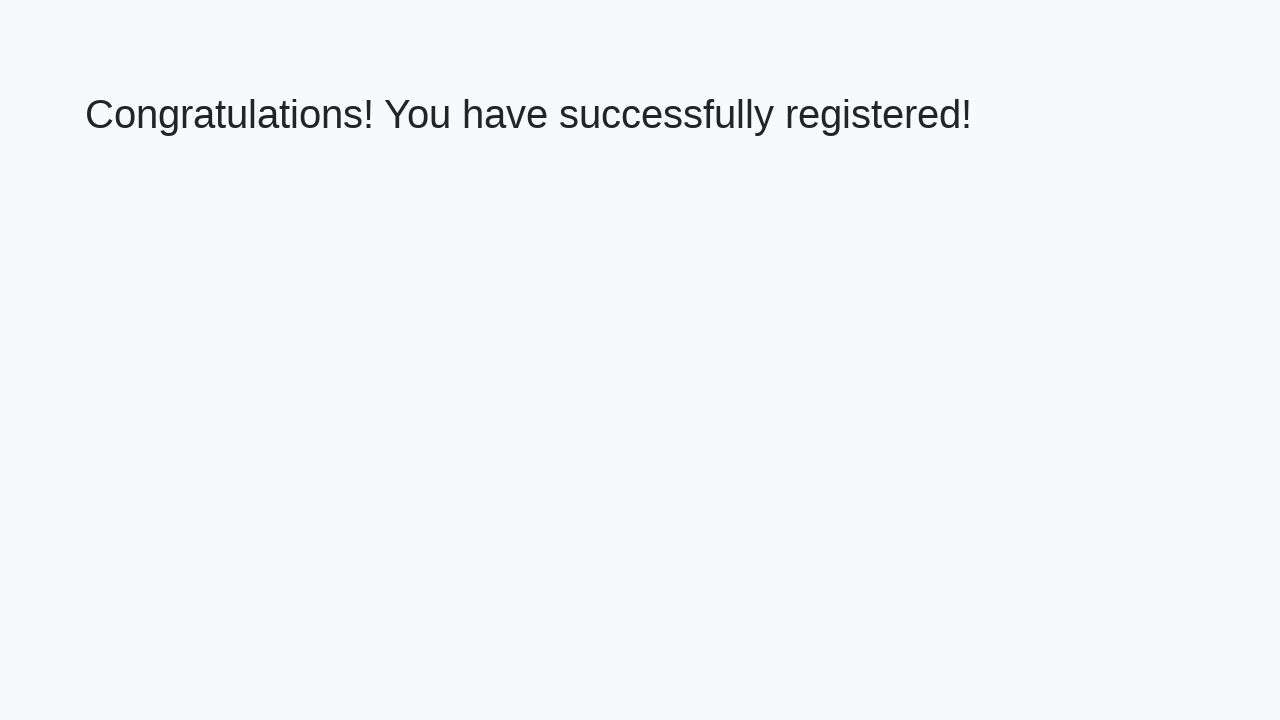